Tests hover menu functionality on SpiceJet website by hovering over the "Add-ons" menu item and clicking on the "Friends and Family" submenu option

Starting URL: https://www.spicejet.com/

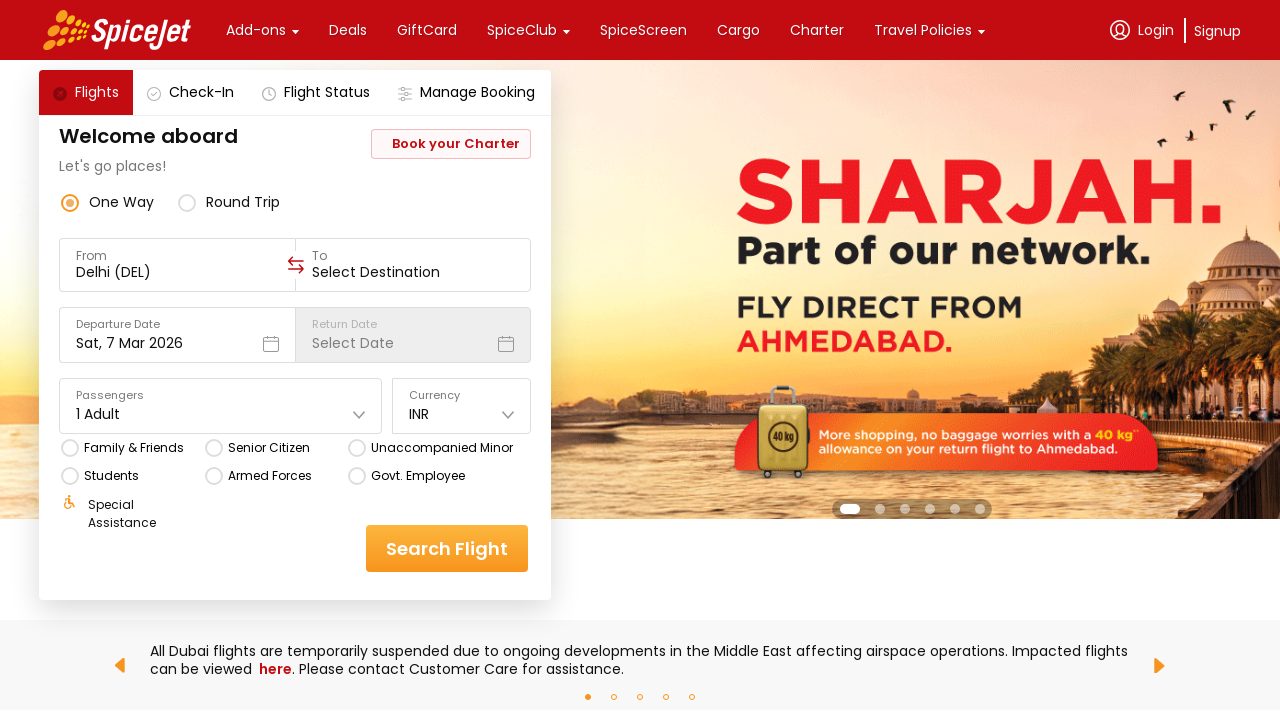

Hovered over 'Add-ons' menu item at (256, 30) on xpath=//div[text()='Add-ons']
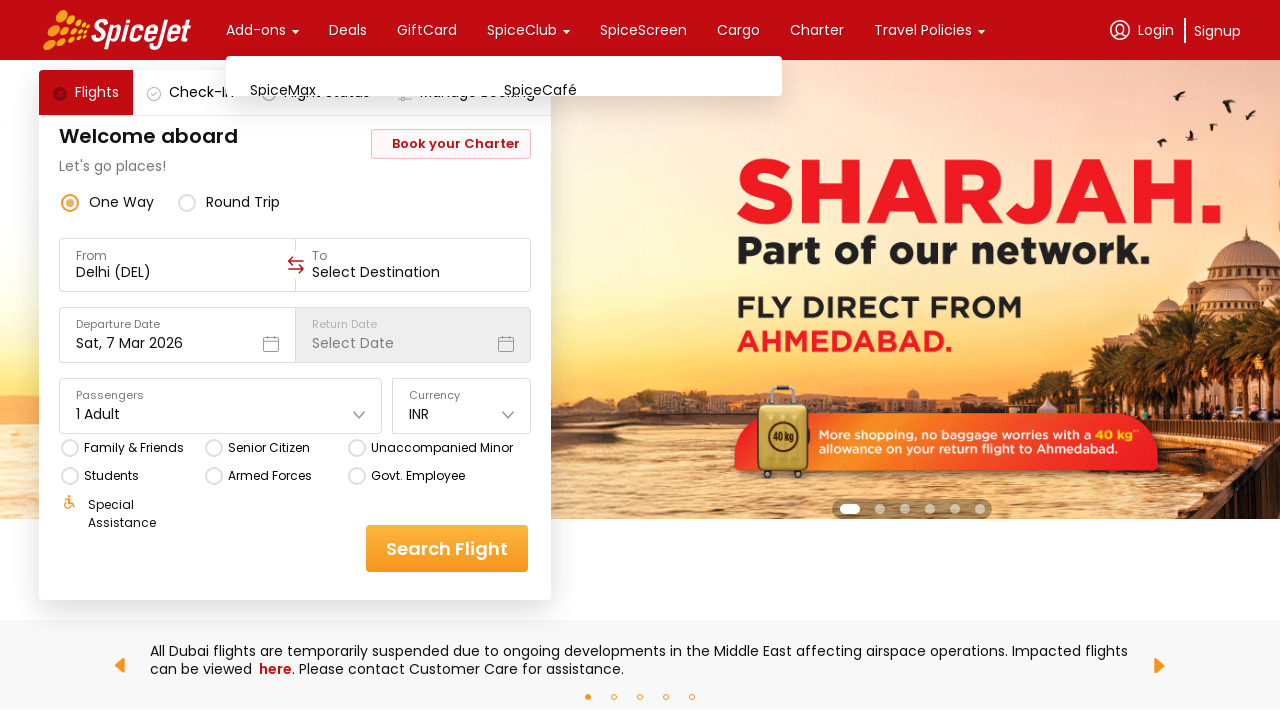

Waited 1 second for submenu to appear
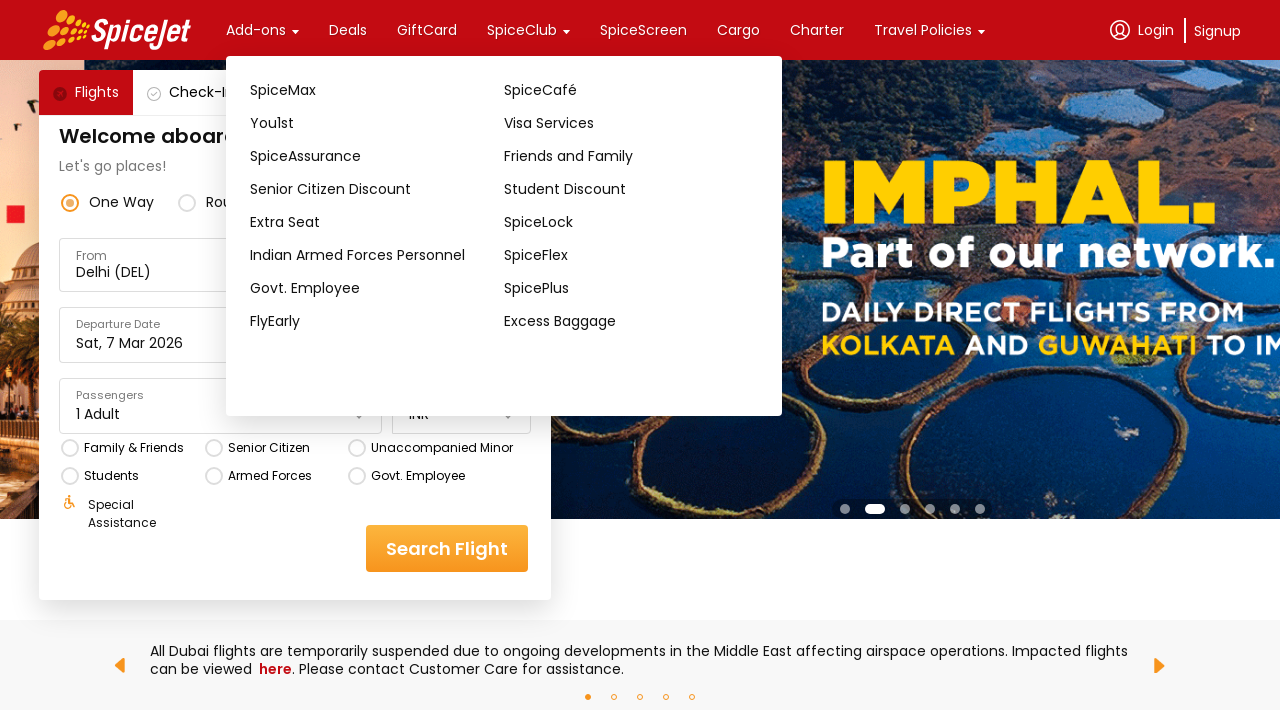

Clicked on 'Friends and Family' submenu option at (631, 156) on xpath=//div[text() = 'Friends and Family']
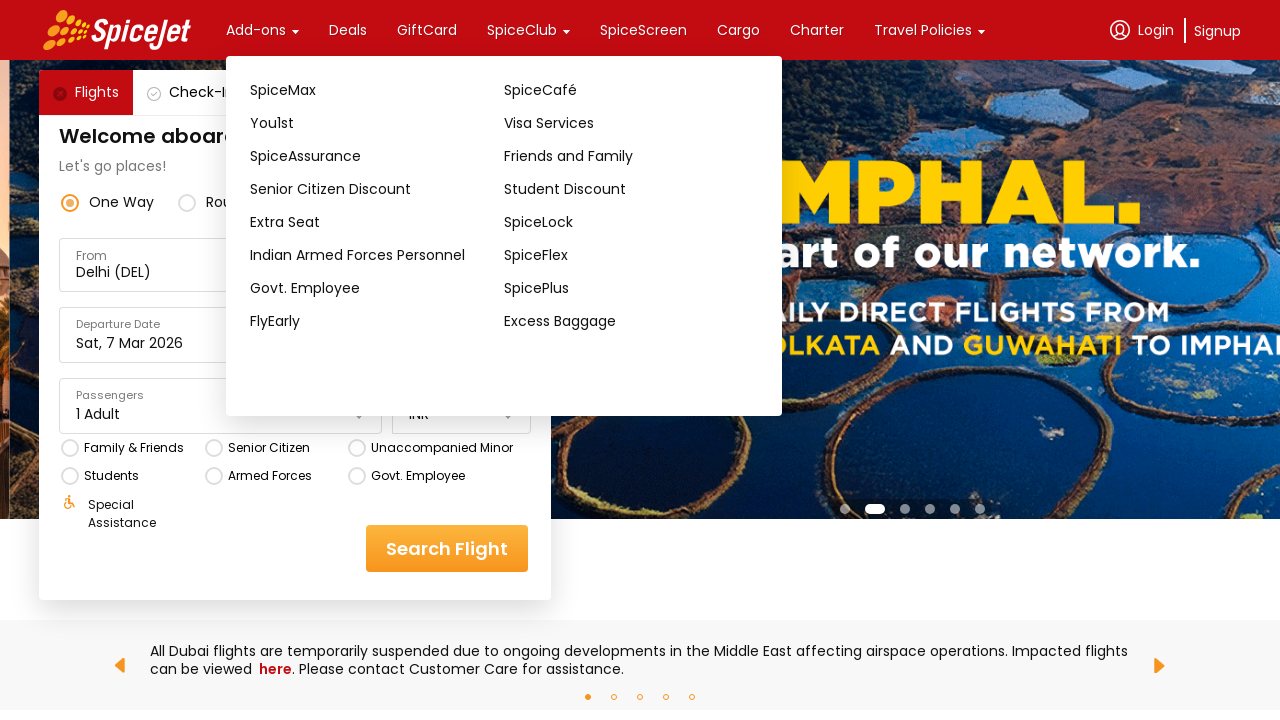

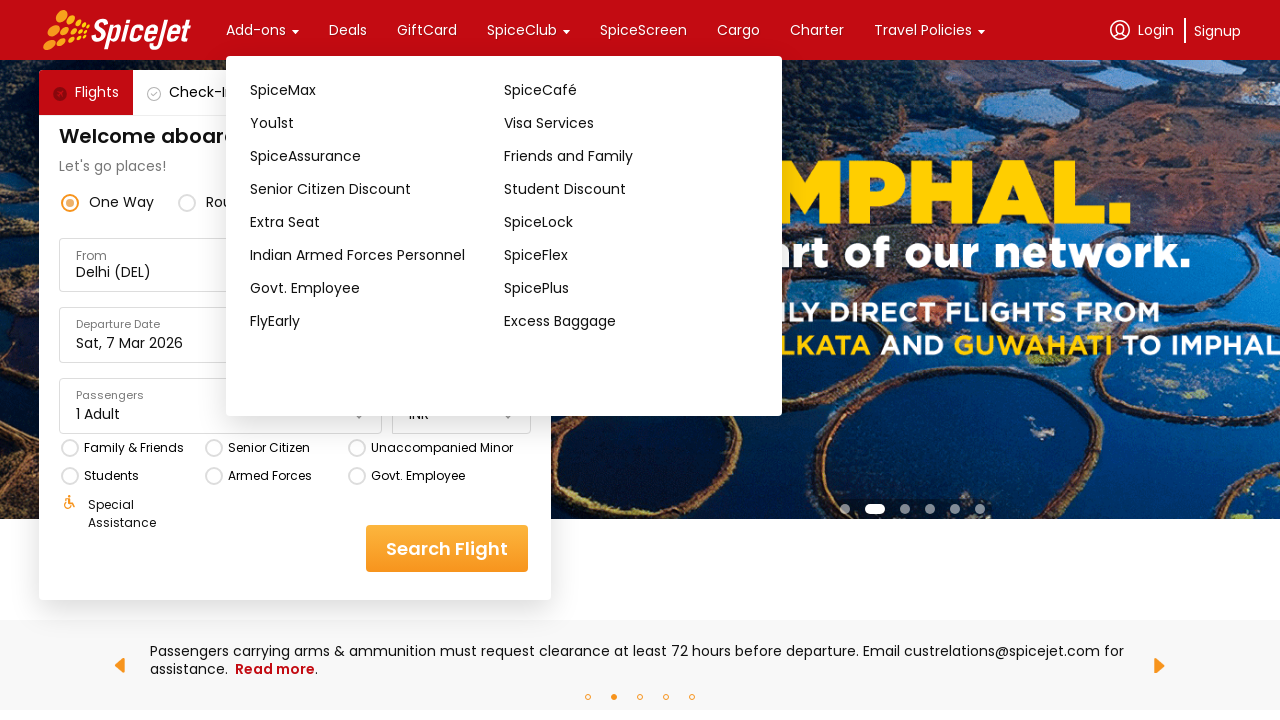